Tests alert dialog by filling a name field, clicking an alert button, and accepting the alert.

Starting URL: https://codenboxautomationlab.com/practice/

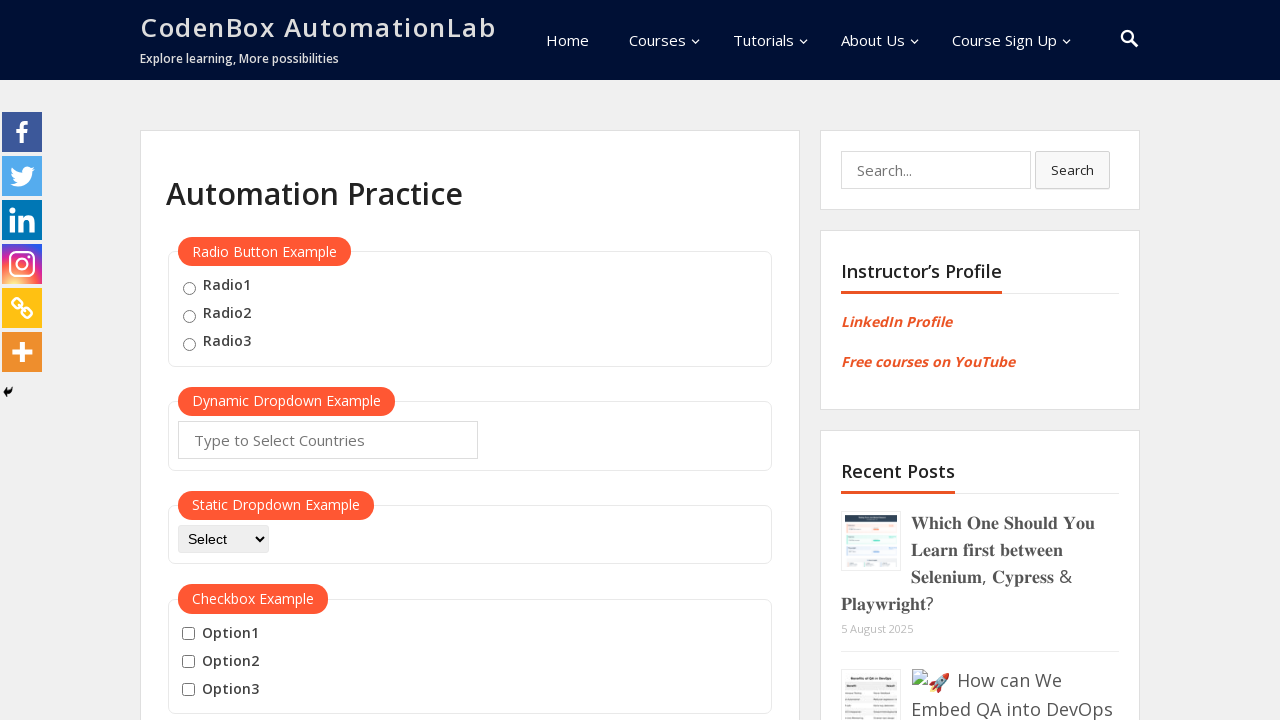

Filled name field with 'TestUser123' on #name
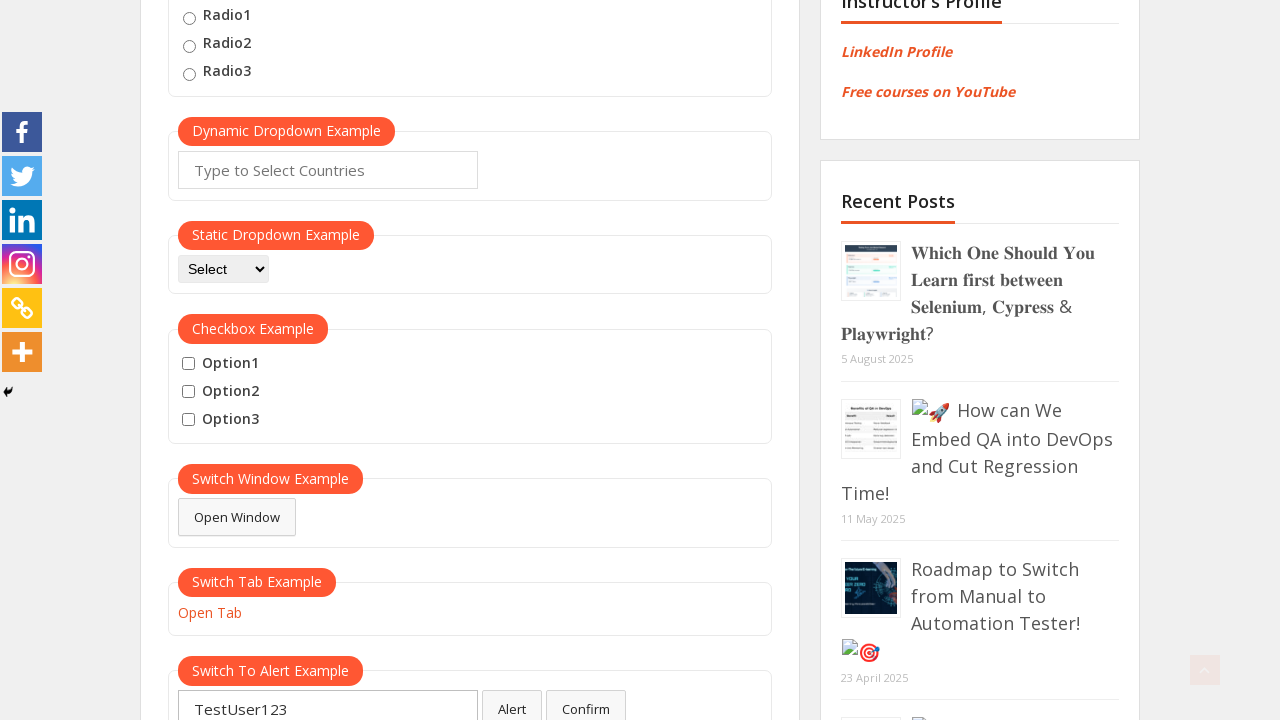

Set up dialog handler to automatically accept alerts
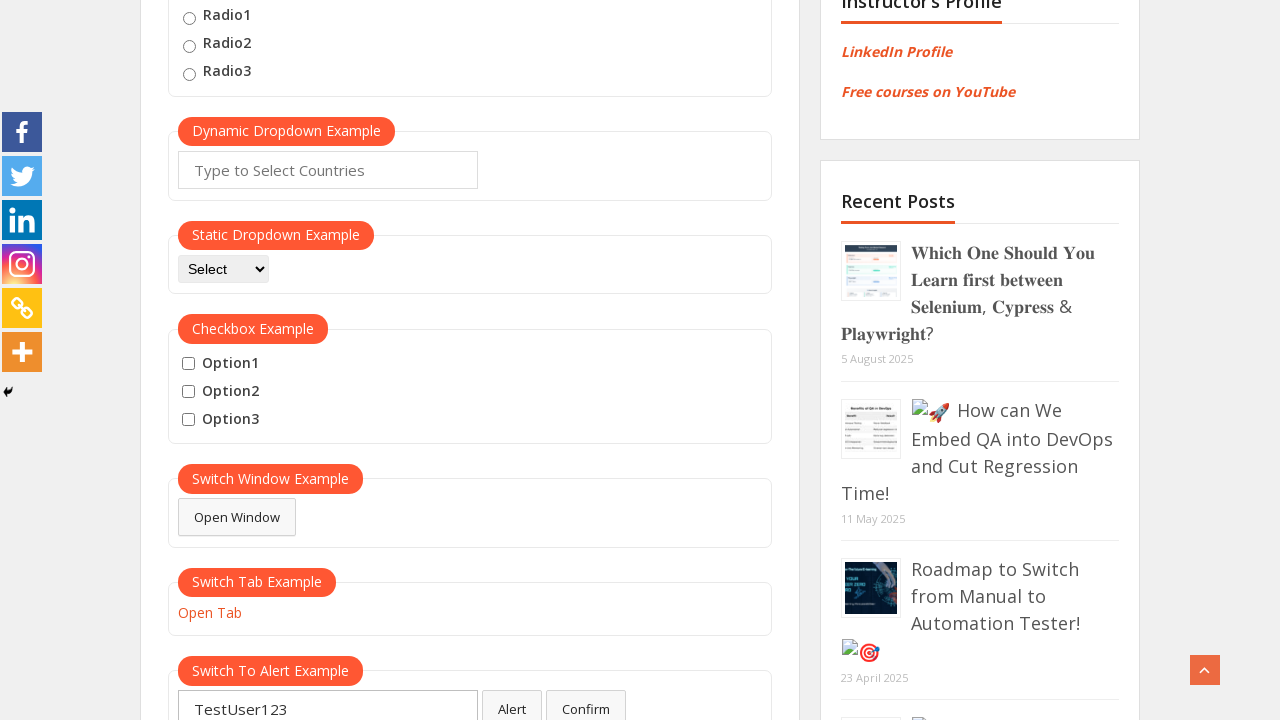

Clicked alert button to trigger alert dialog at (512, 701) on #alertbtn
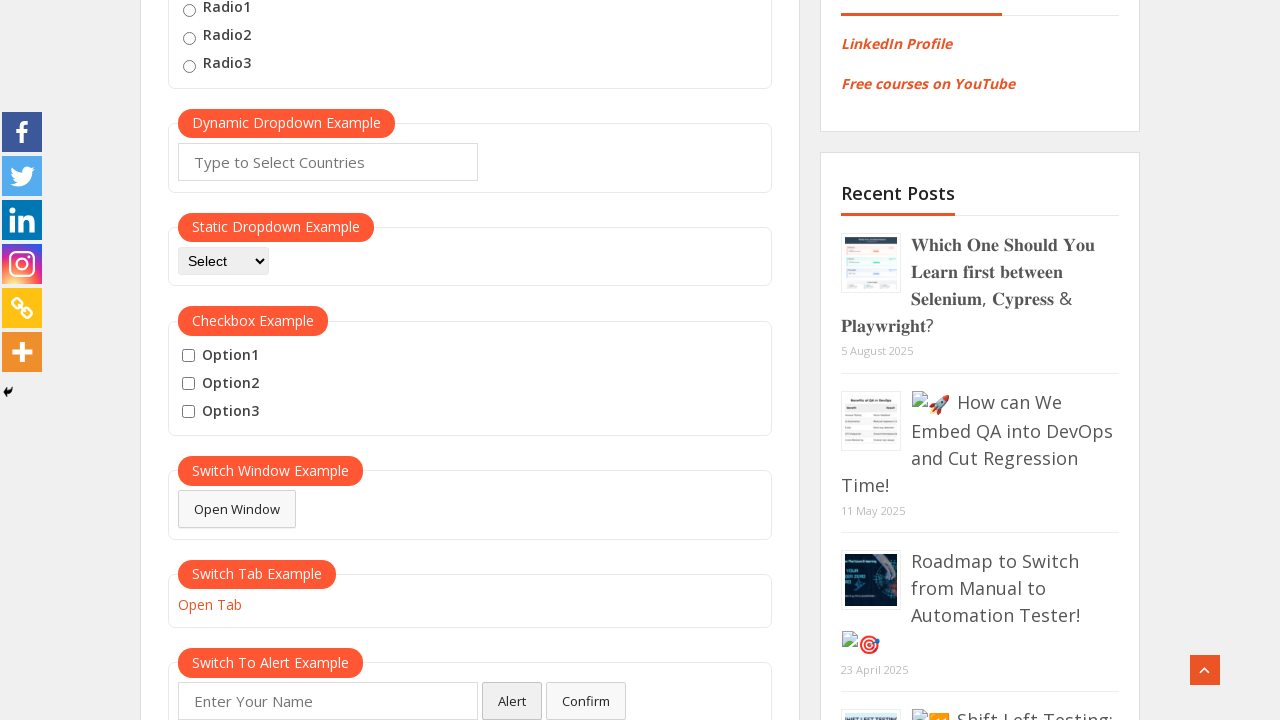

Waited for alert to be processed
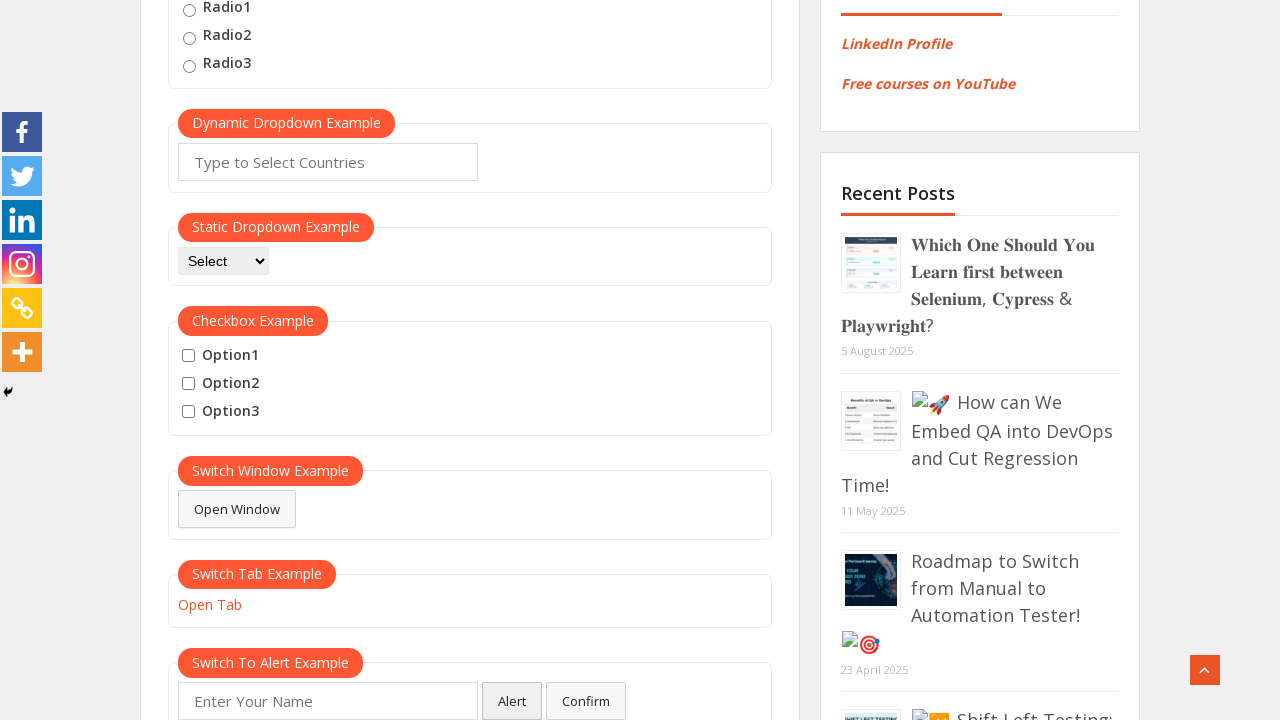

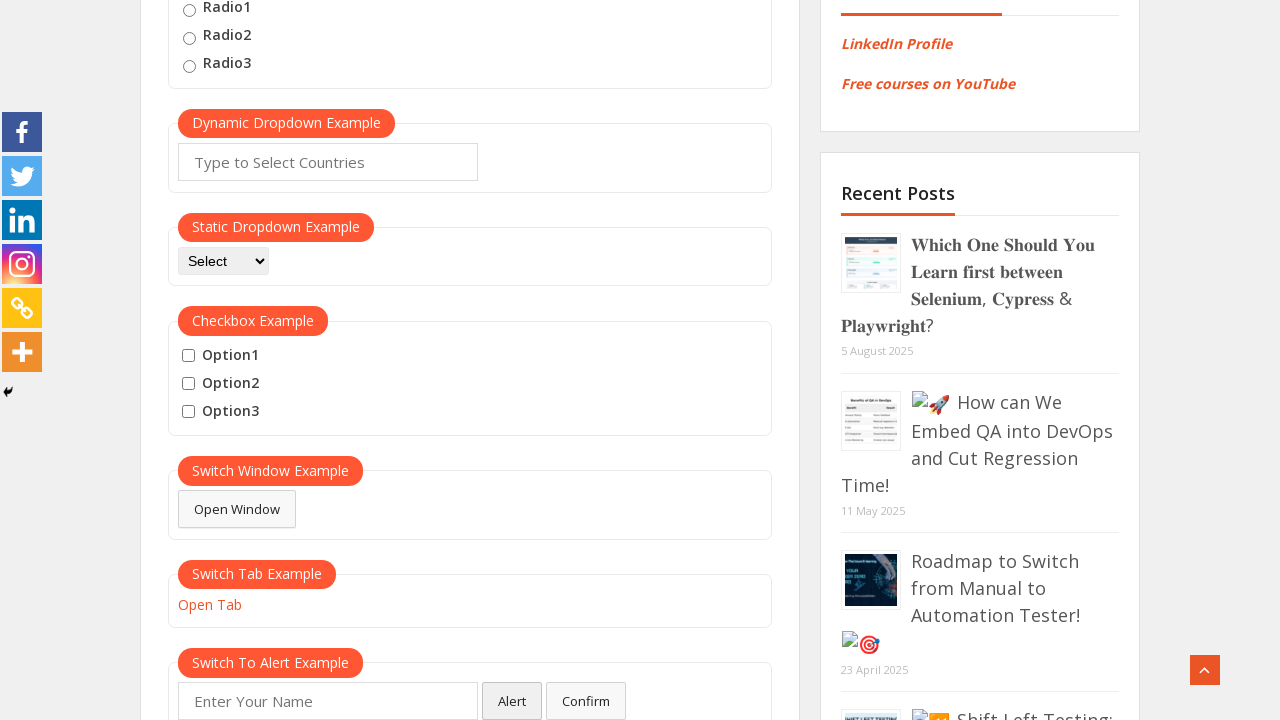